Tests Bootstrap dropdown functionality by clicking on the dropdown menu and selecting the "JavaScript" option from the list

Starting URL: http://seleniumpractise.blogspot.in/2016/08/bootstrap-dropdown-example-for-selenium.html

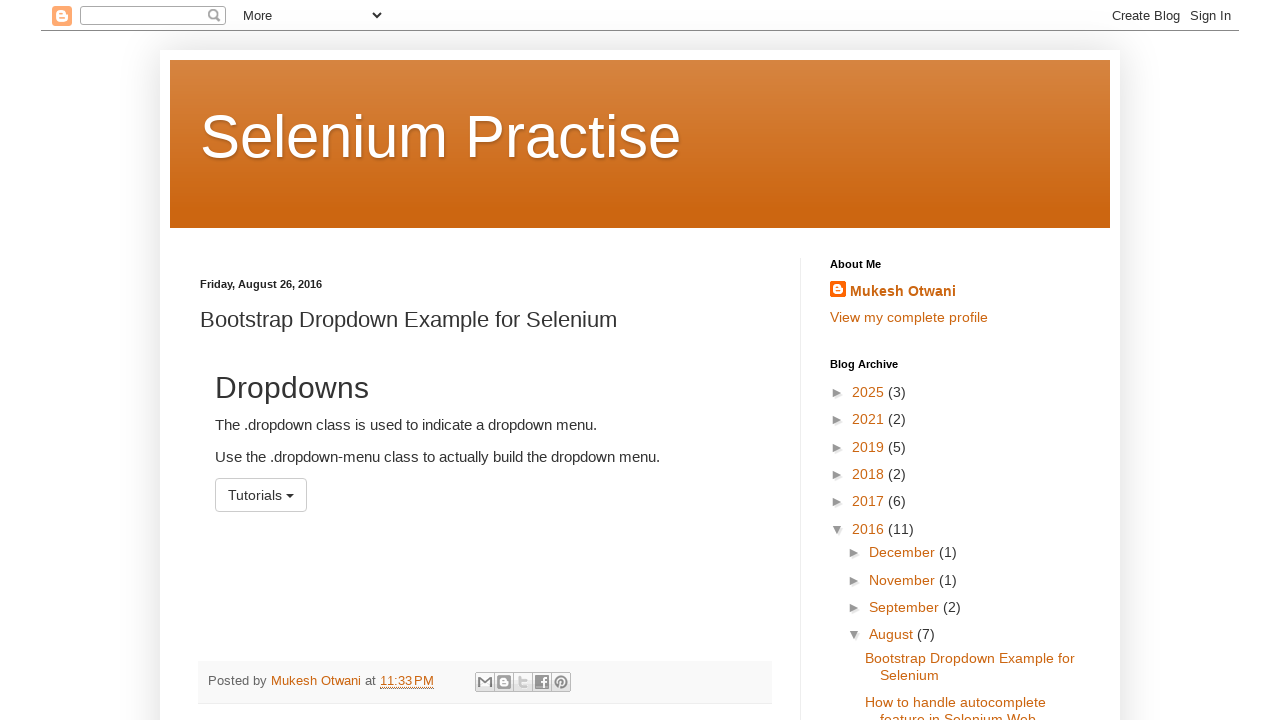

Clicked on the dropdown menu to open it at (261, 495) on #menu1
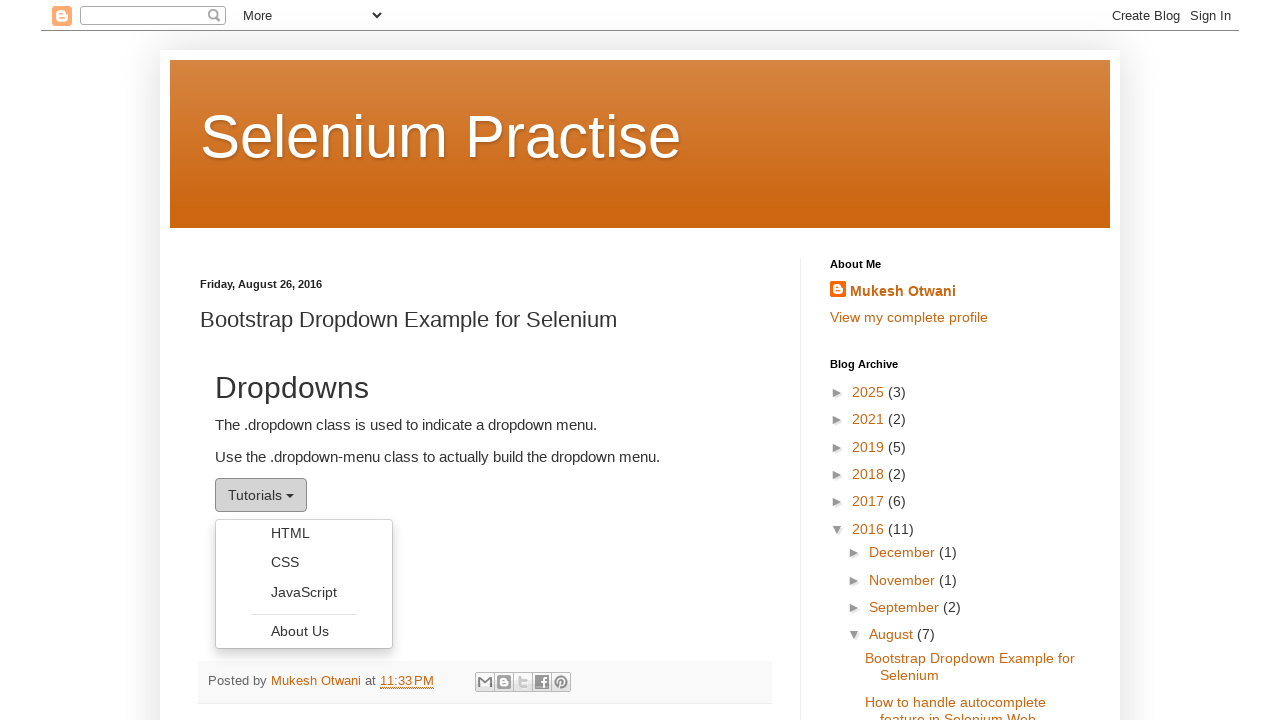

Dropdown menu became visible
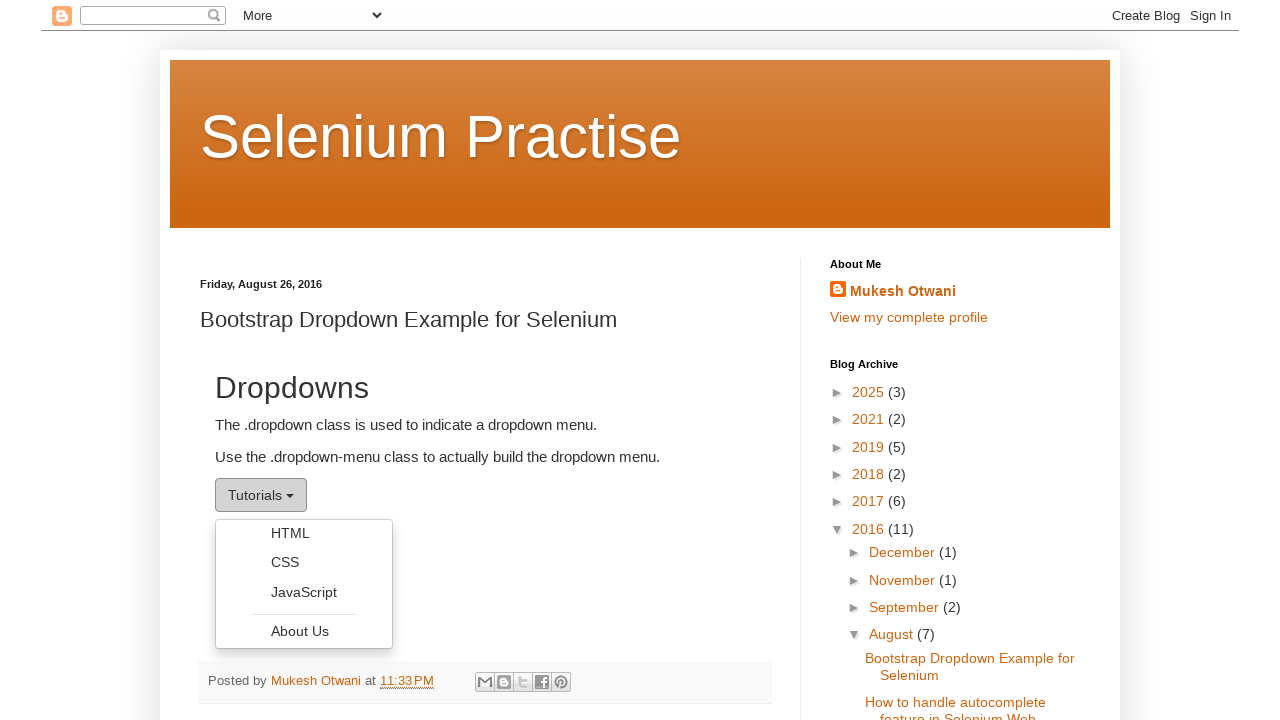

Selected 'JavaScript' option from the dropdown menu at (304, 592) on xpath=//ul[@class='dropdown-menu']//li/a[contains(text(), 'JavaScript')]
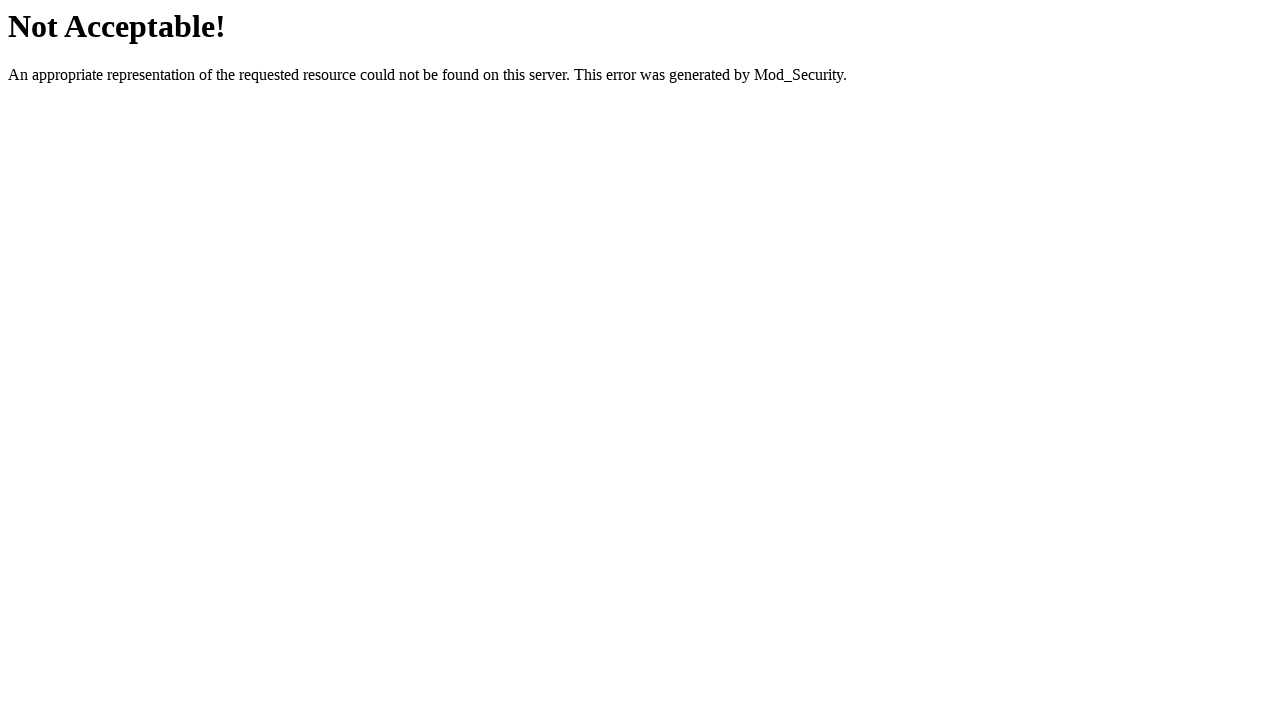

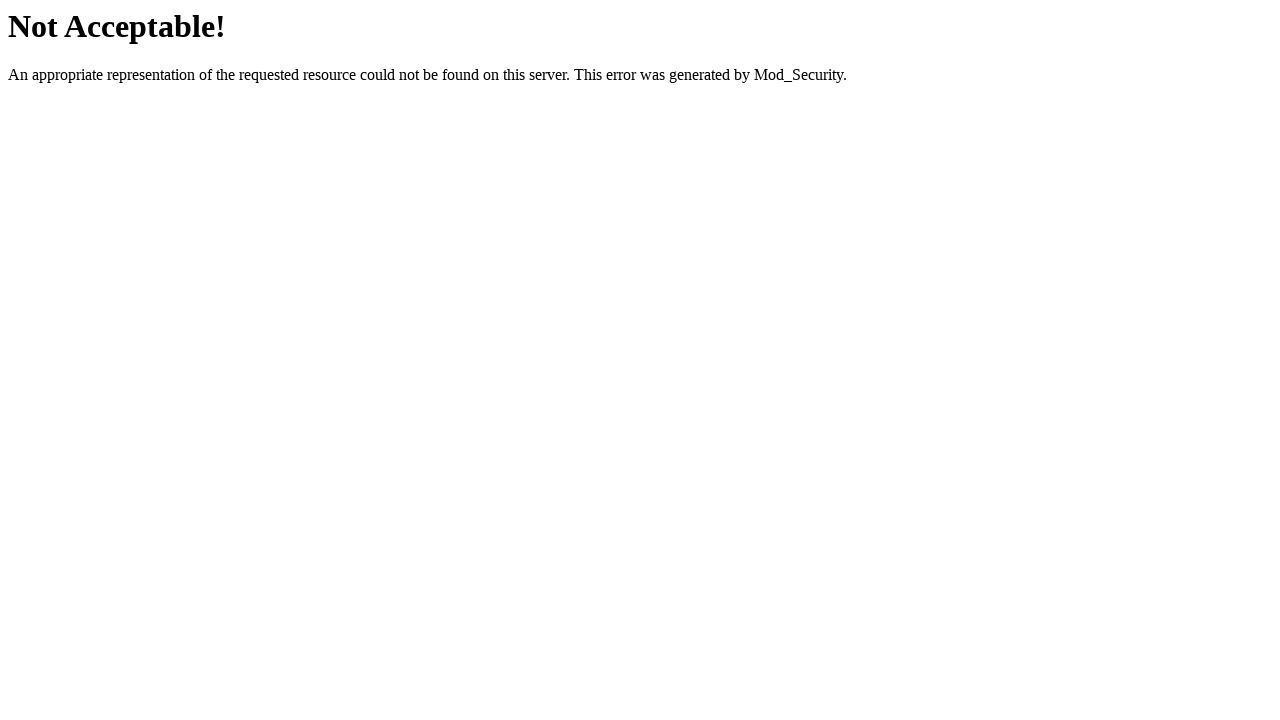